Navigates to cleverbots.ru, switches language settings, and verifies the simplebar-content element with MTS Design Bot text is visible

Starting URL: https://cleverbots.ru/

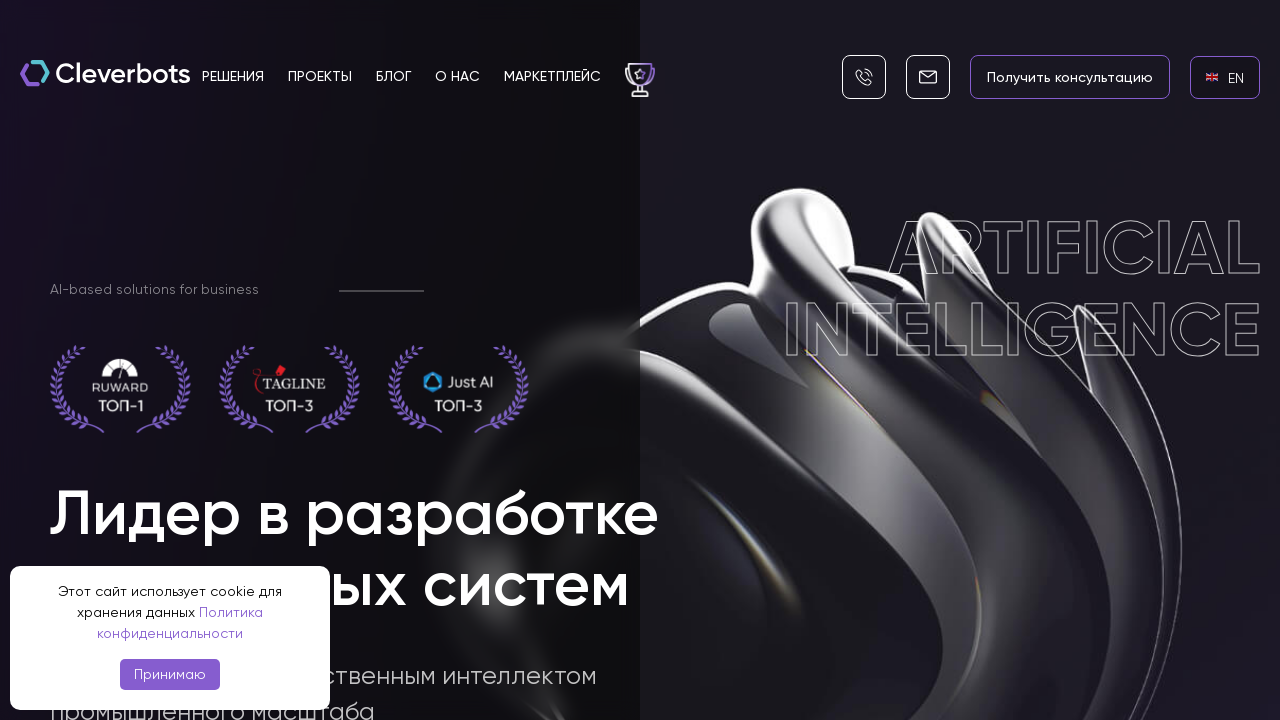

Waited for EN language link to become visible
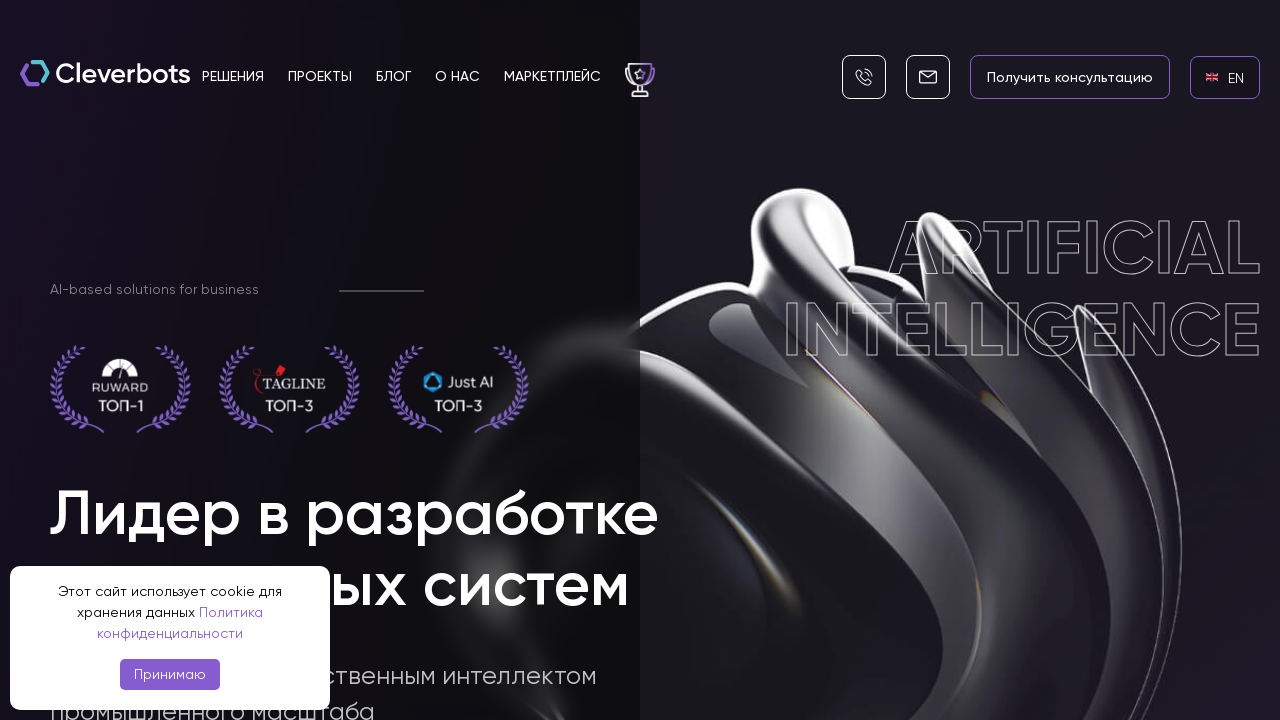

Clicked on EN language link at (1225, 77) on internal:role=link[name="en EN"i]
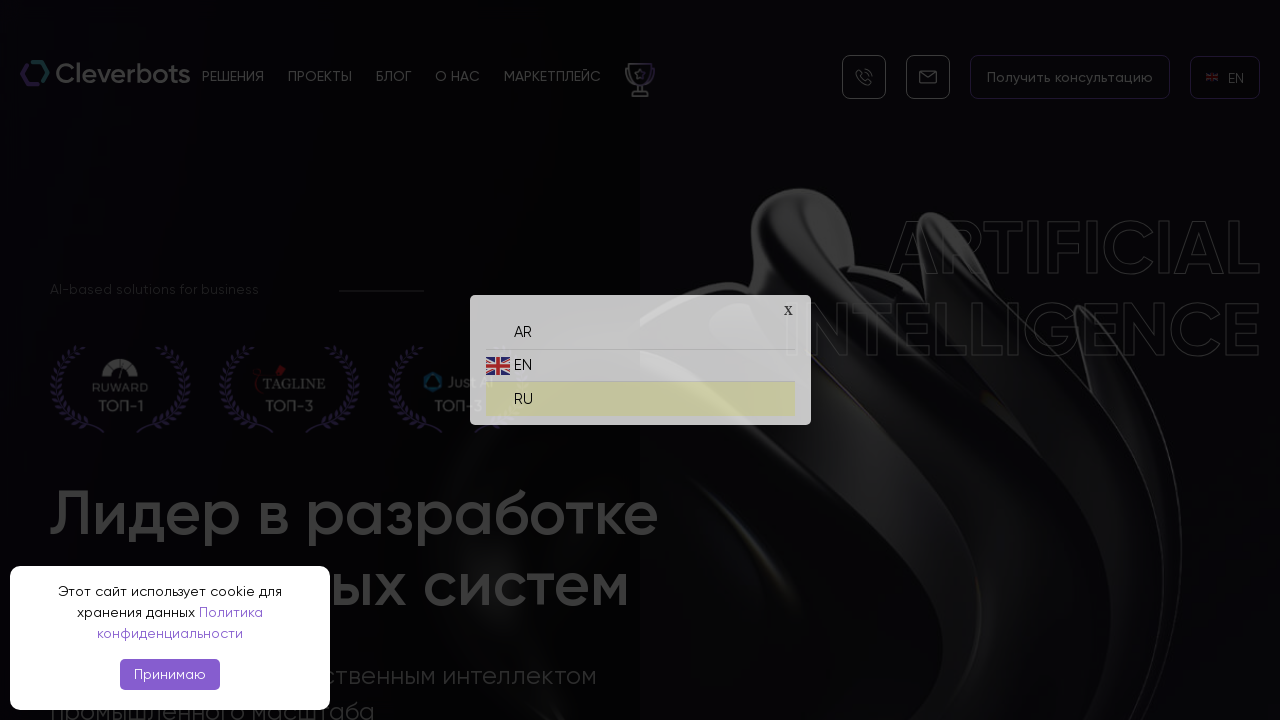

Waited for RU language link to become visible
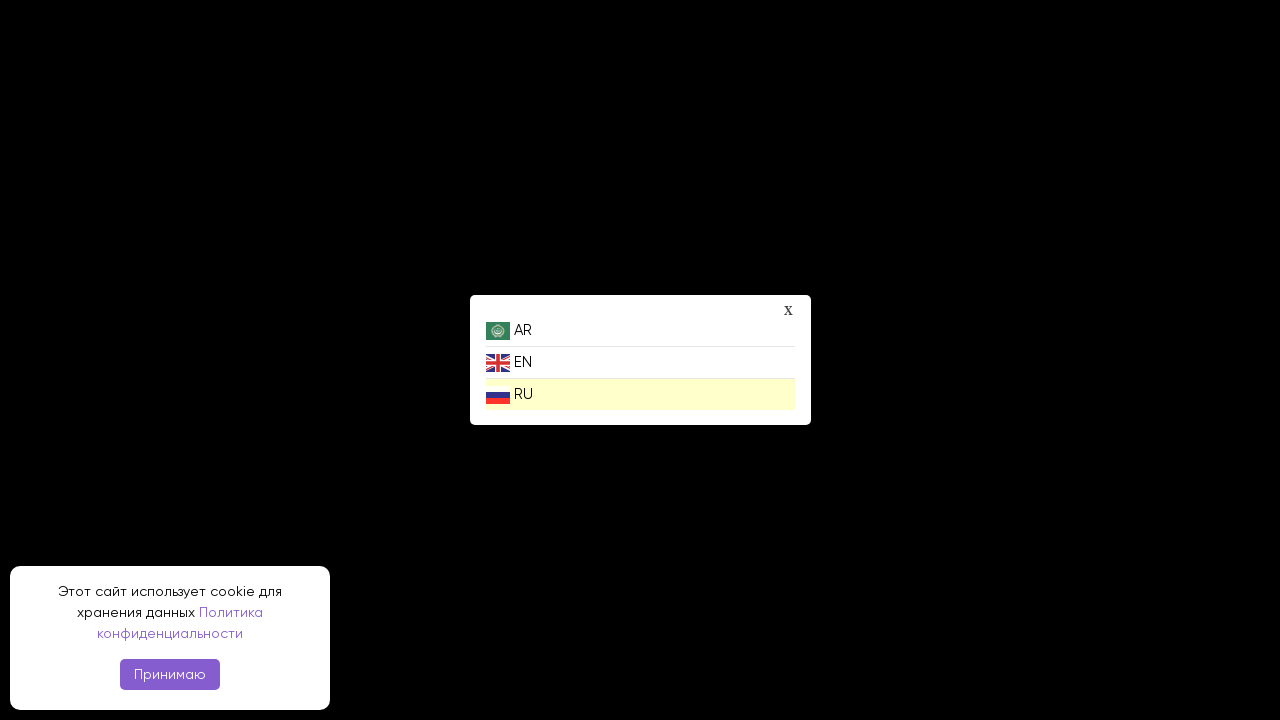

Clicked on RU language link to switch to Russian at (640, 394) on internal:role=link[name="ru RU"i]
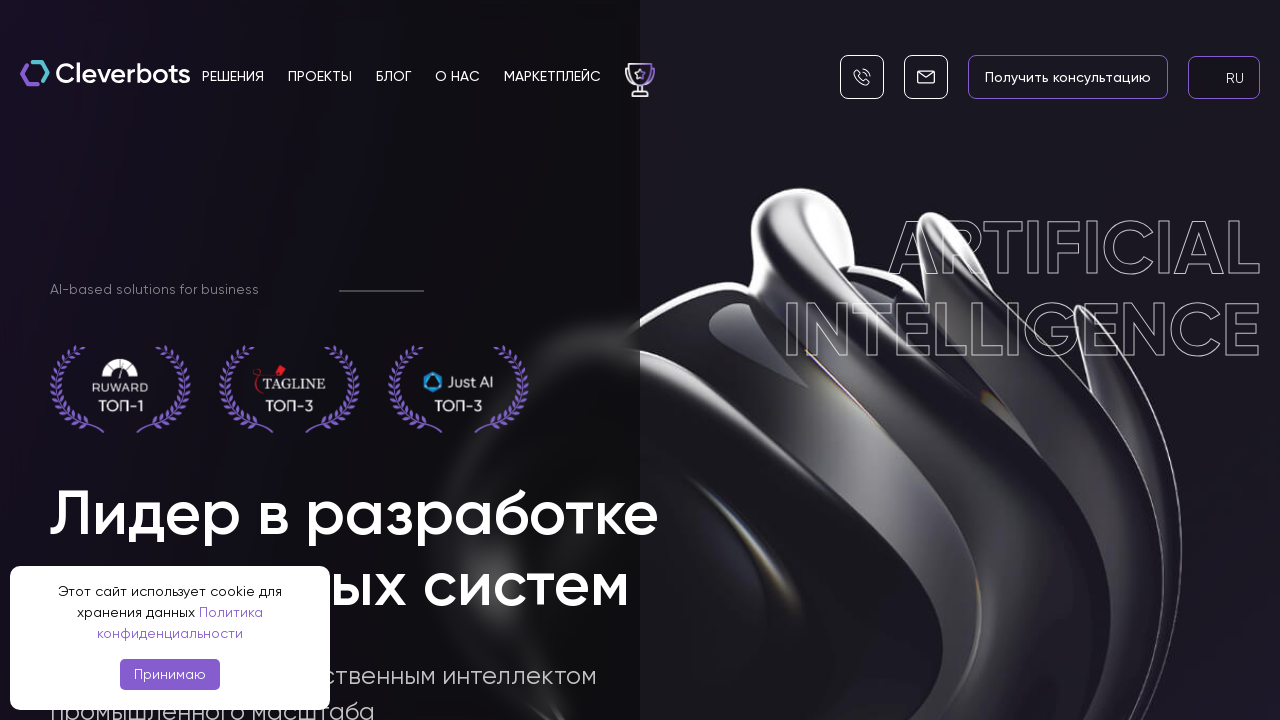

Verified simplebar-content element with МТС Design Bot text is visible
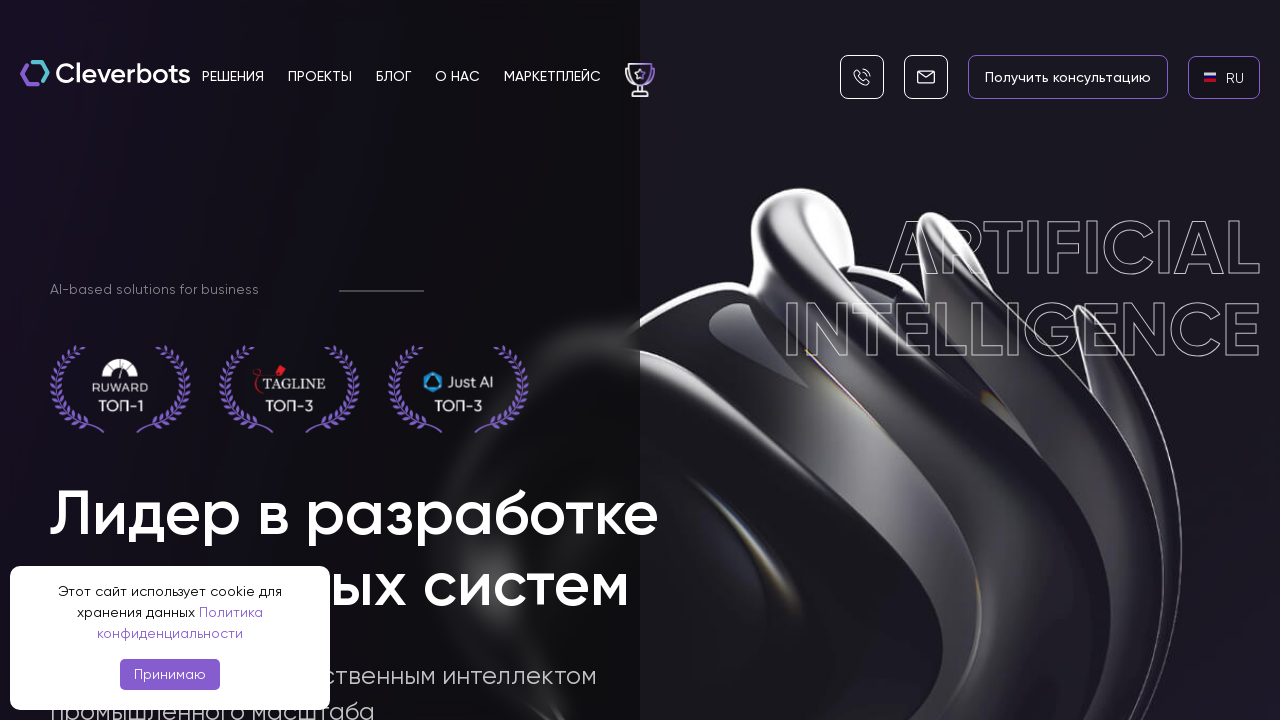

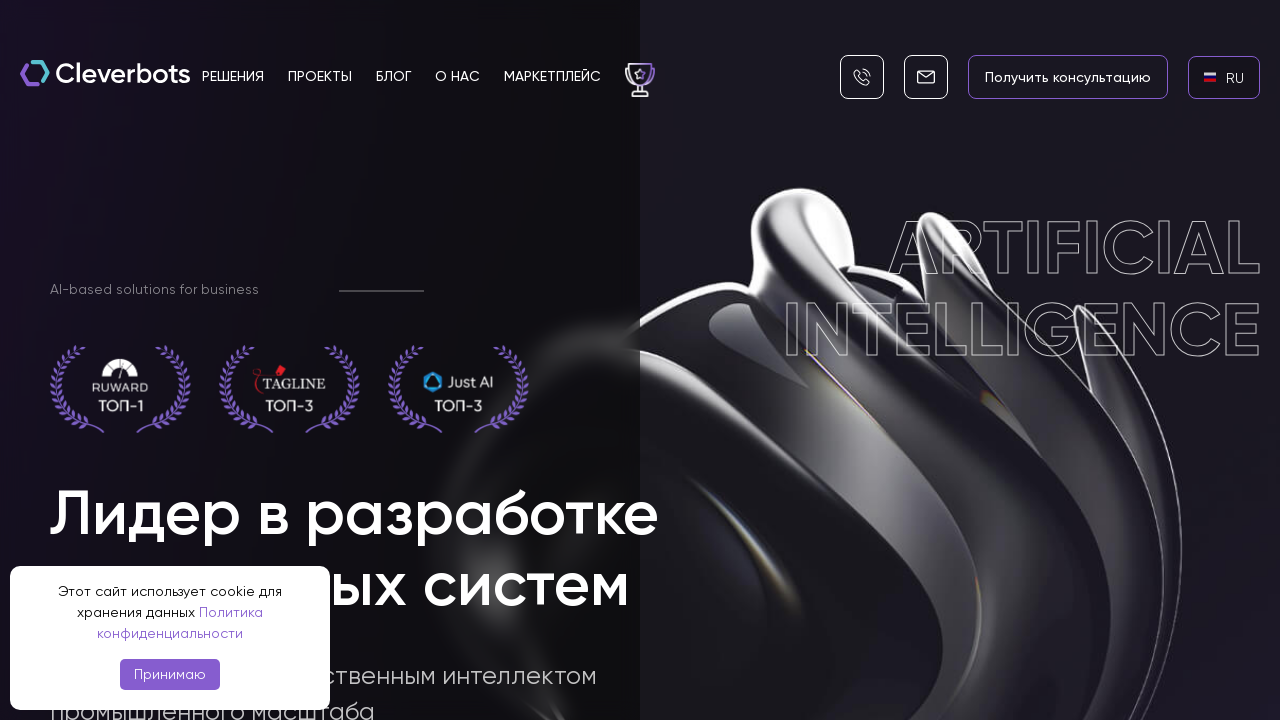